Verifies that a user can select the Car checkbox

Starting URL: https://ultimateqa.com/automation/

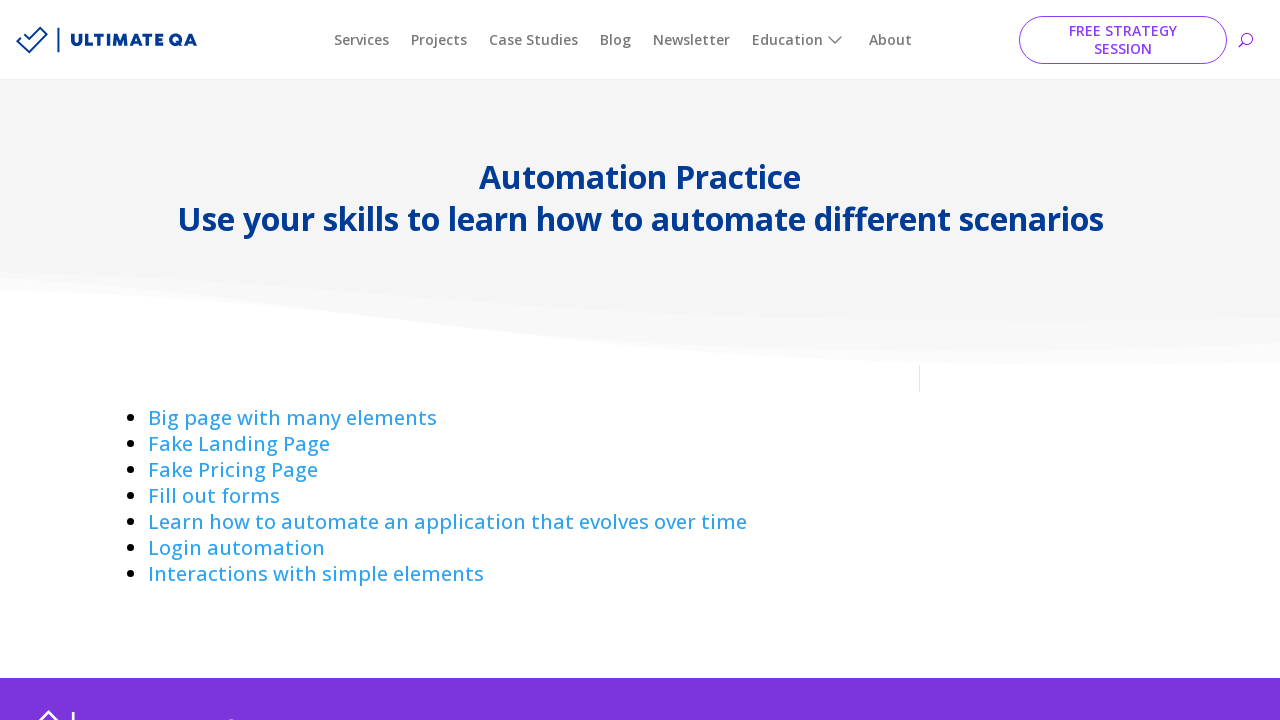

Navigated to Ultimate QA automation practice page
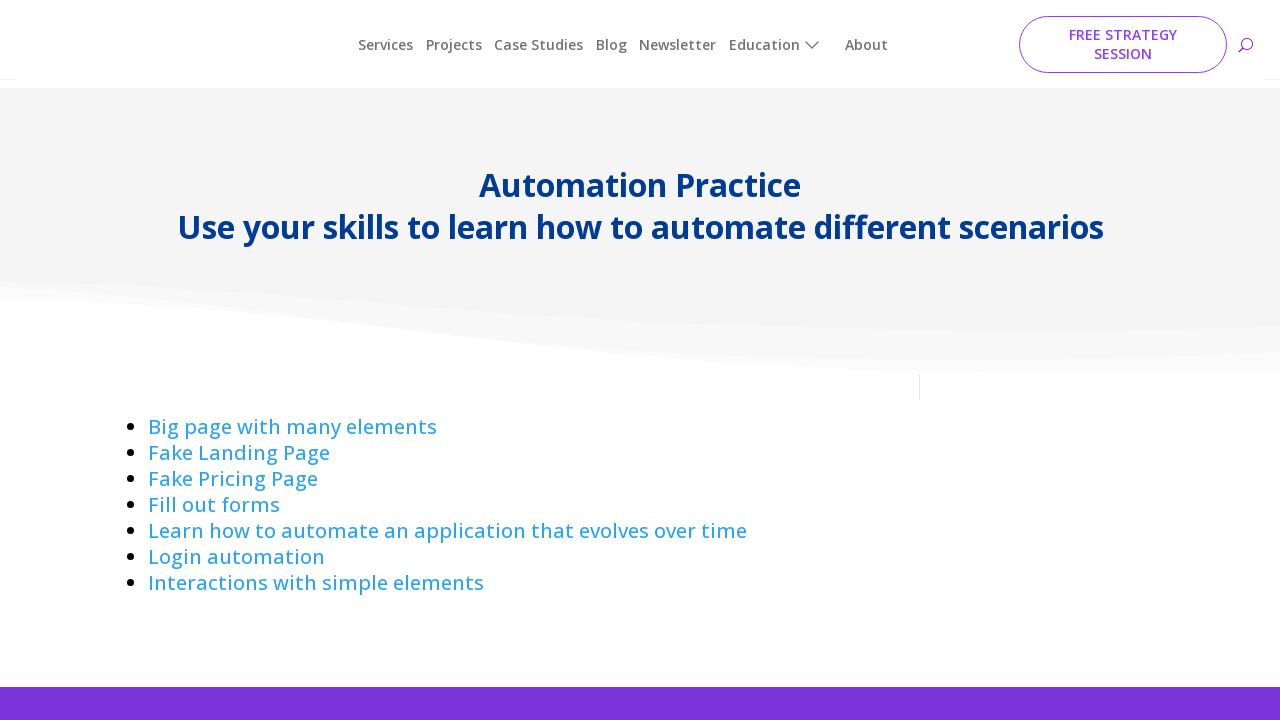

Clicked on Interactions link at (316, 574) on a:has-text('Interactions ')
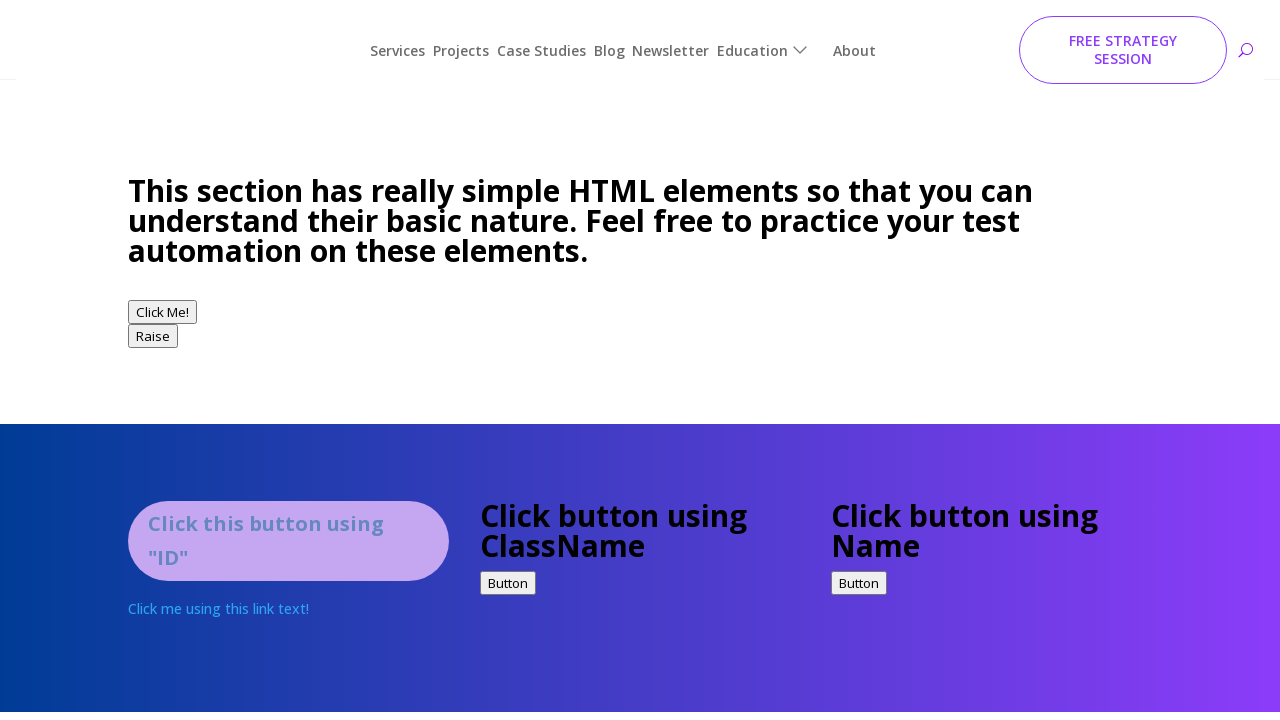

Scrolled down 500 pixels to view checkboxes
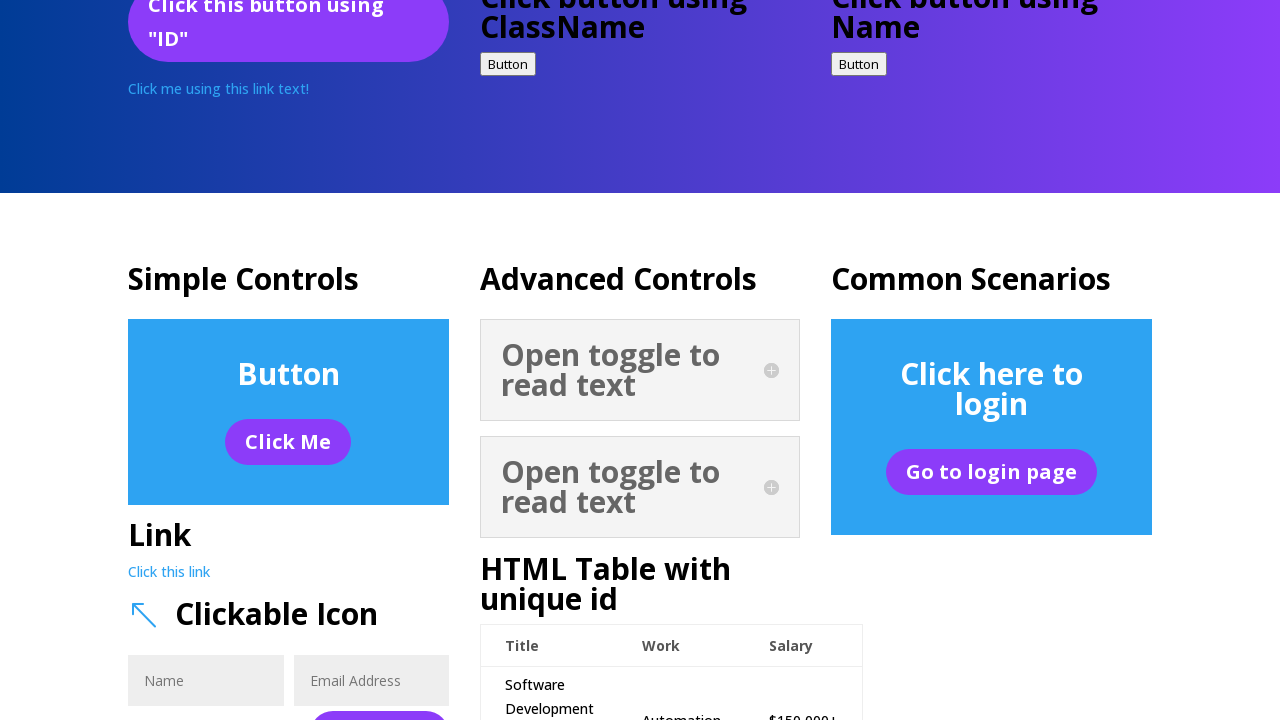

Clicked on Car checkbox (second checkbox) at (138, 360) on input[type='checkbox'] >> nth=1
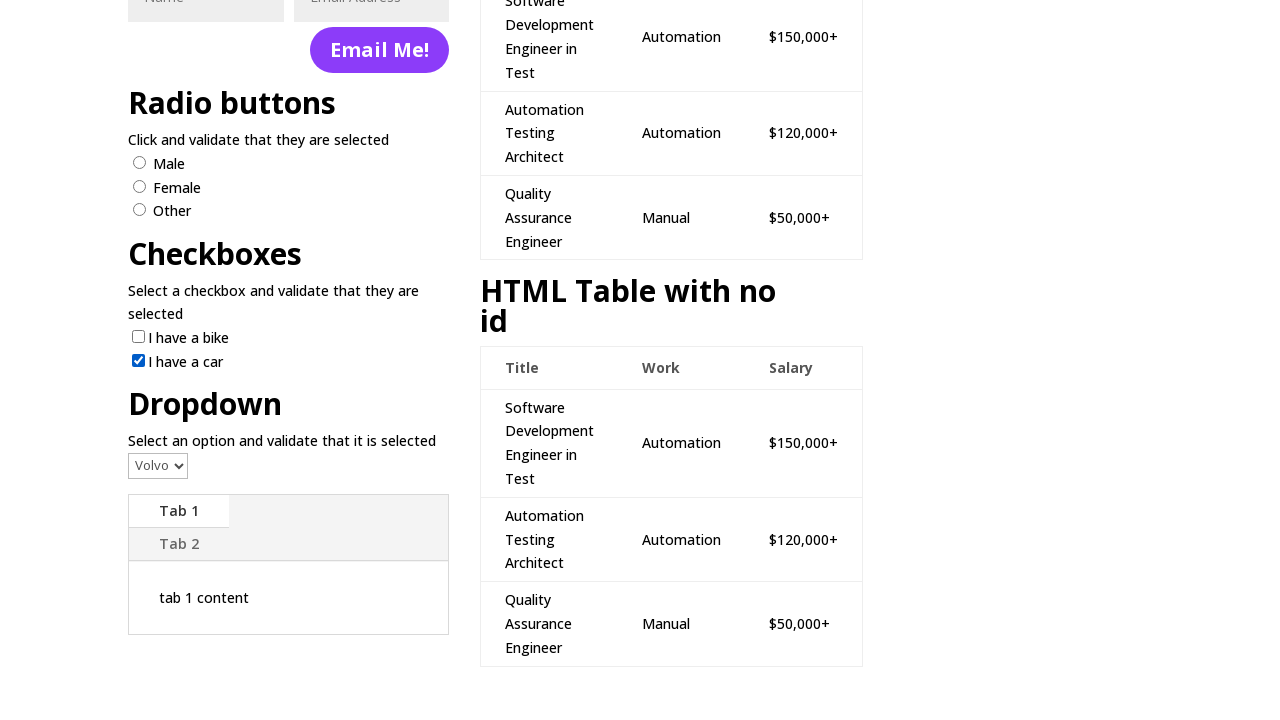

Verified that Car checkbox is selected
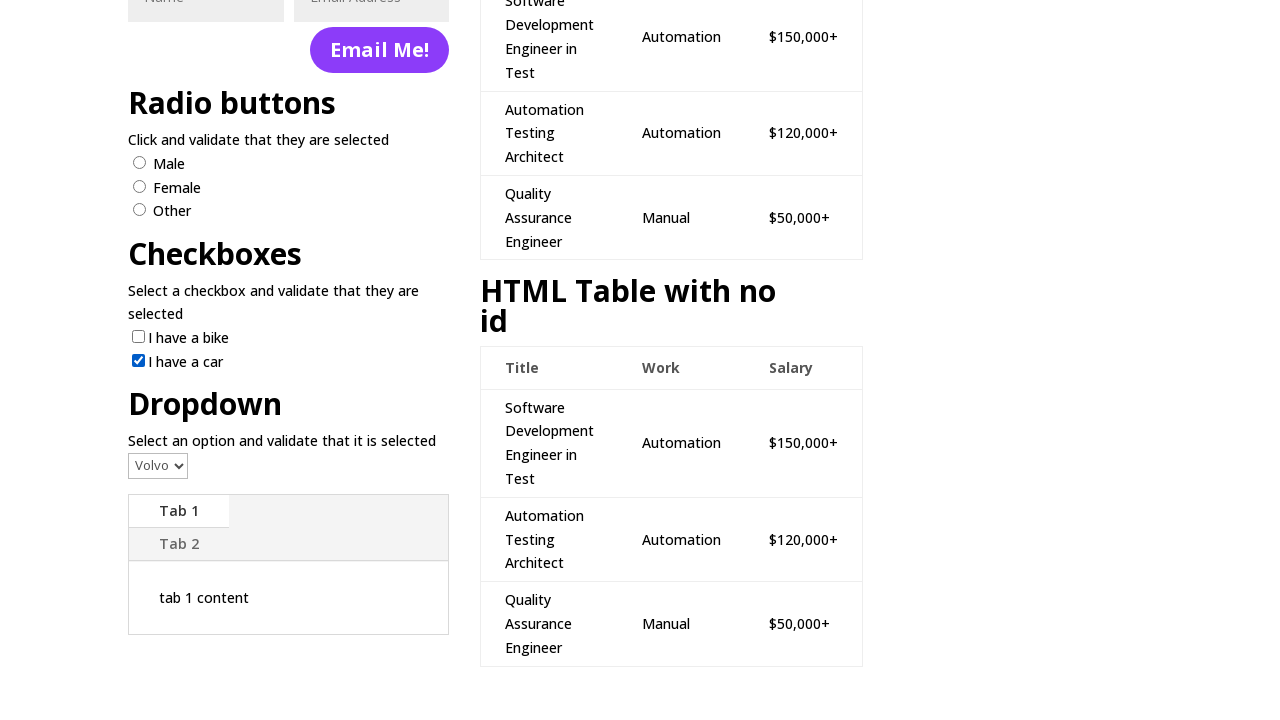

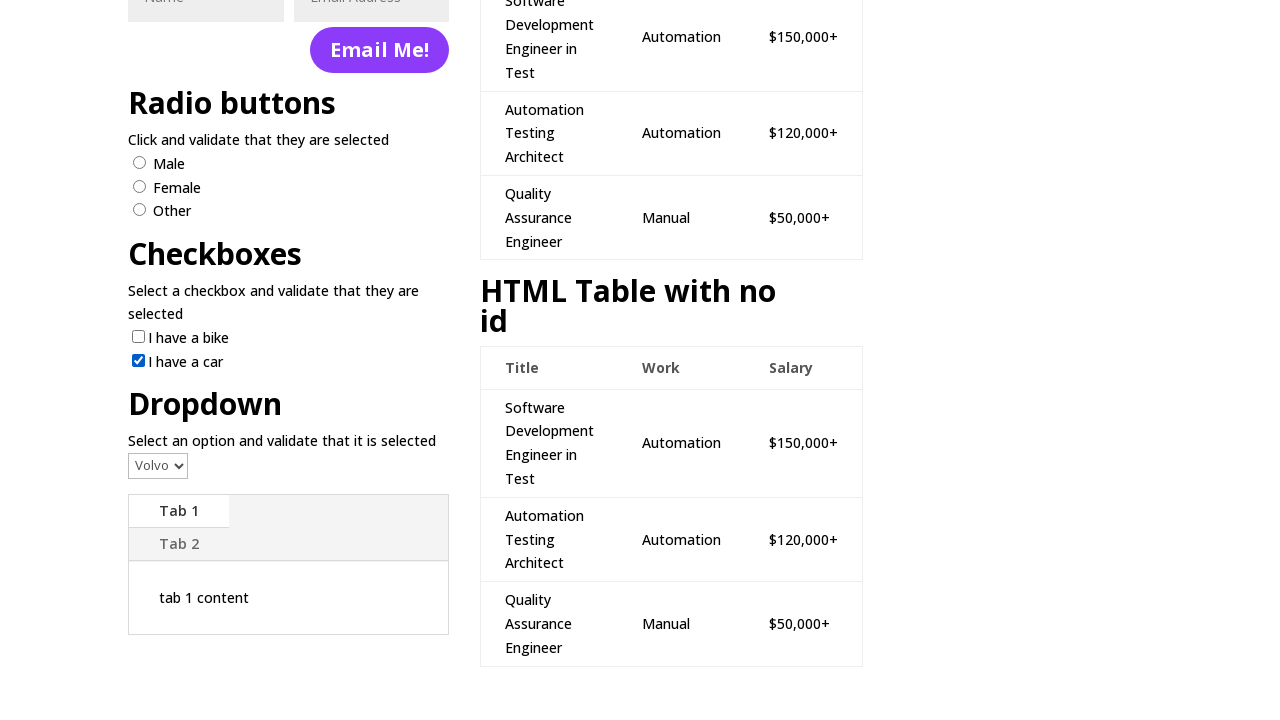